Tests modal functionality by opening a modal dialog and then closing it using JavaScript click execution

Starting URL: https://formy-project.herokuapp.com/modal

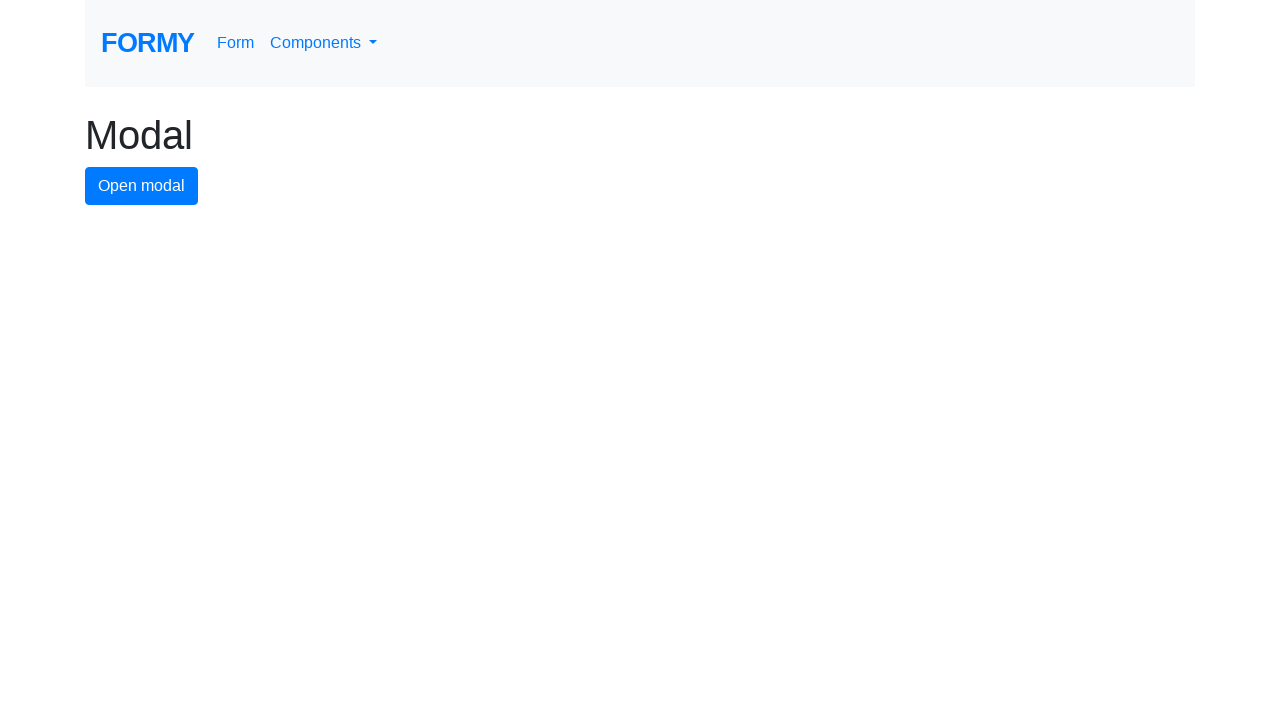

Clicked modal button to open the modal dialog at (142, 186) on #modal-button
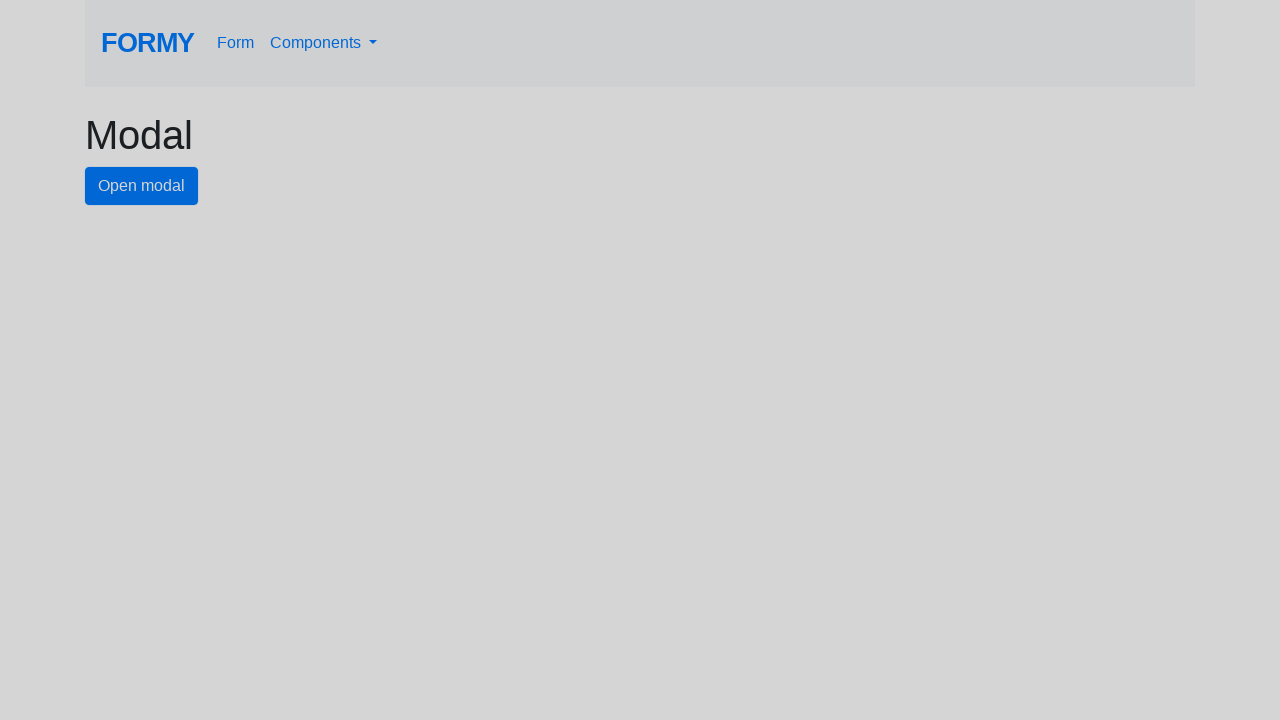

Modal dialog opened and close button became visible
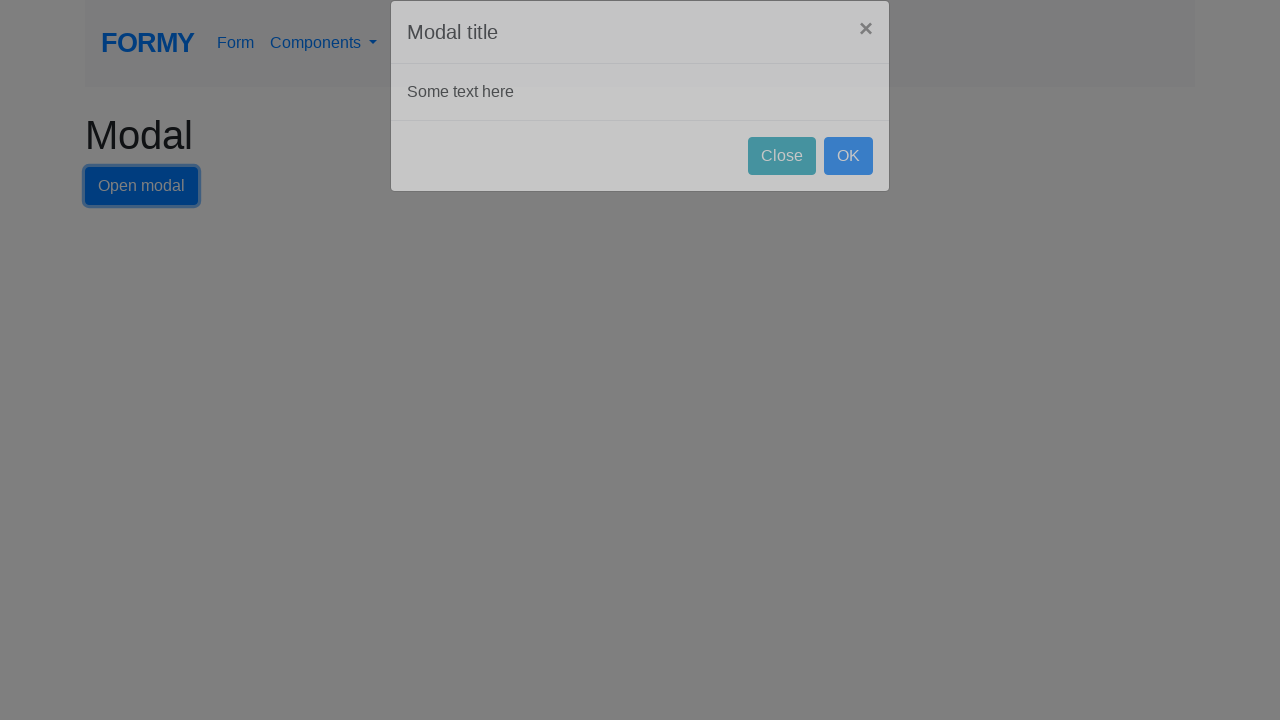

Clicked close button to dismiss the modal dialog at (782, 184) on #close-button
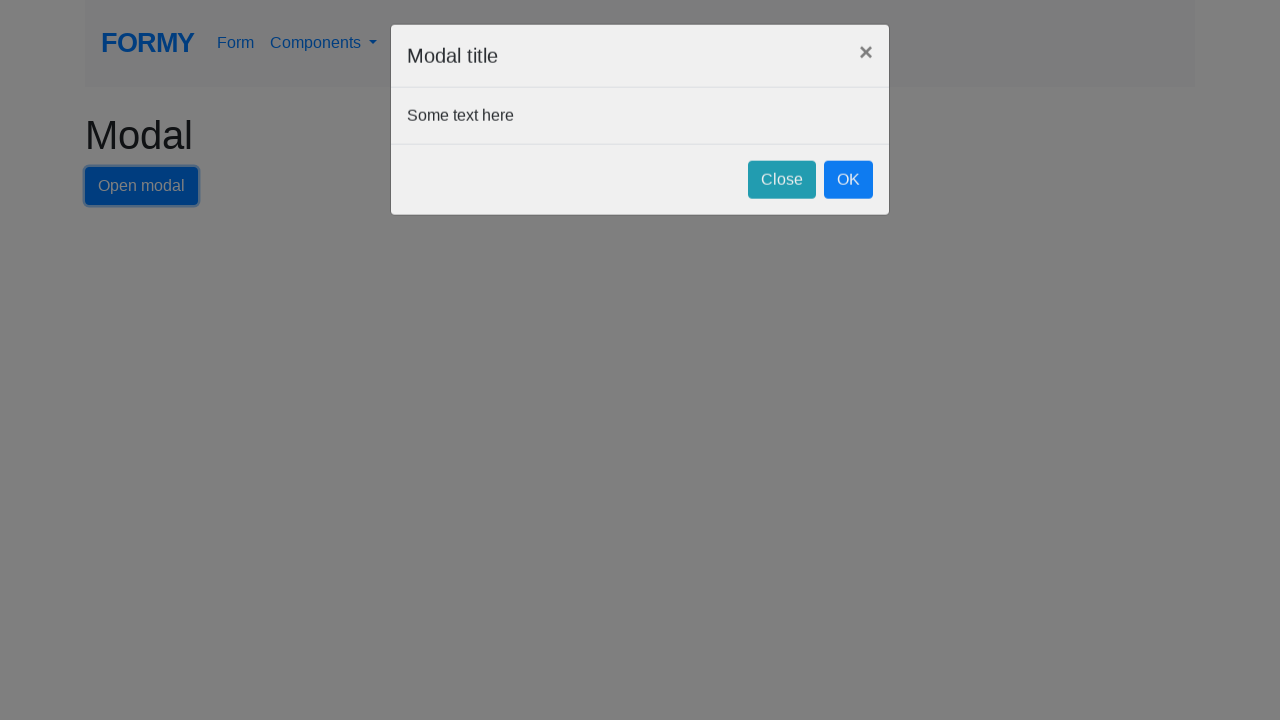

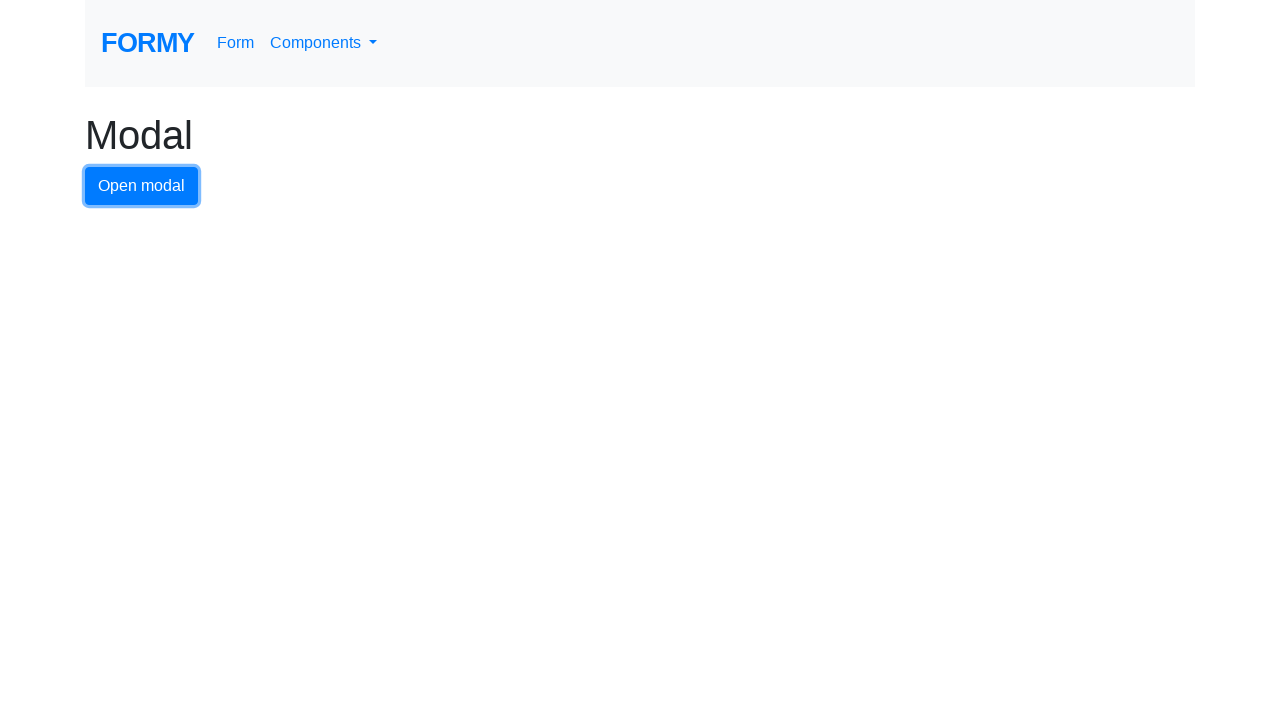